Demonstrates CSS ID selectors by filling email and password fields

Starting URL: https://alada.vn/tai-khoan/dang-ky.html

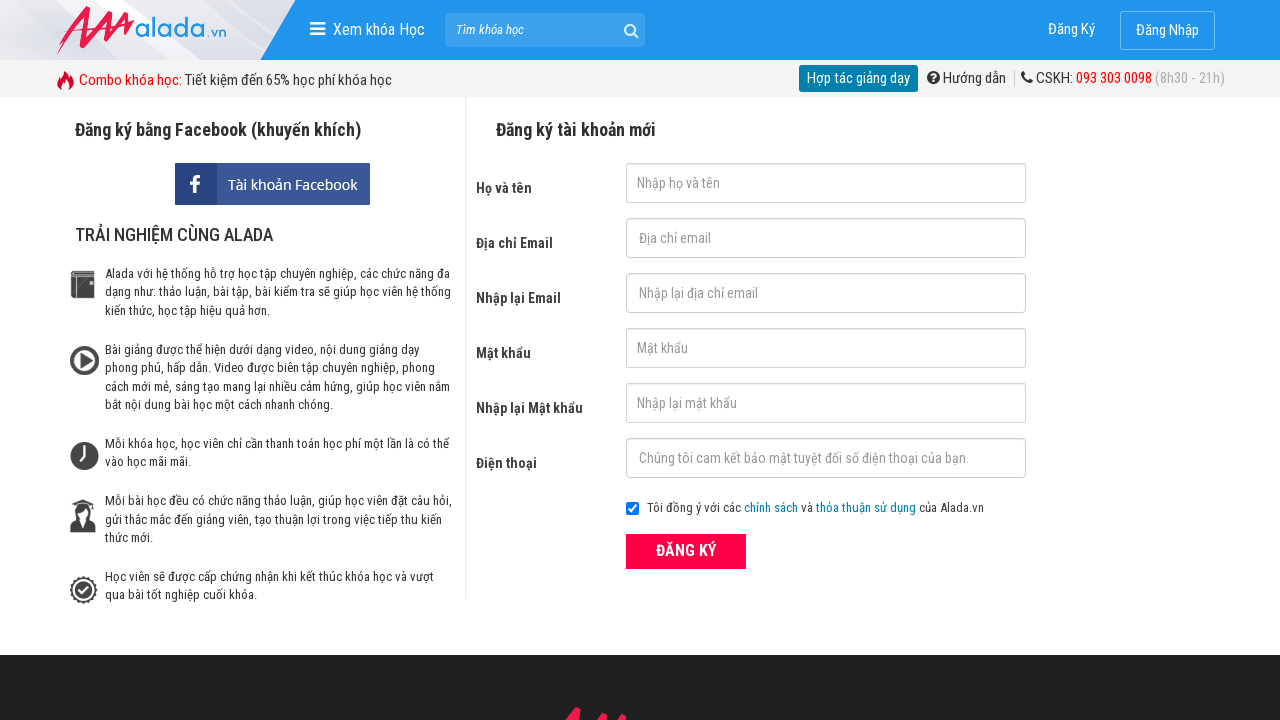

Filled email field with 'tranvana@gmail.com' using ID selector on input[id='txtEmail']
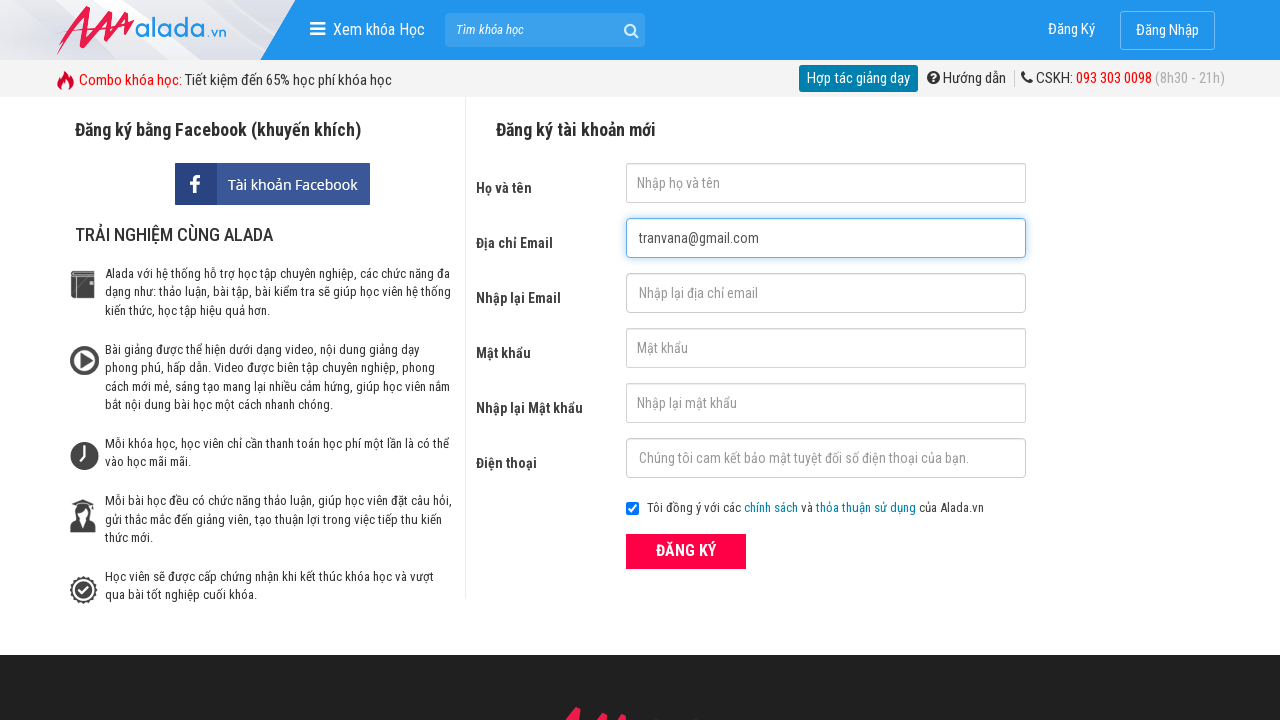

Filled confirm email field with 'tranvana@gmail.com' using # ID selector on #txtCEmail
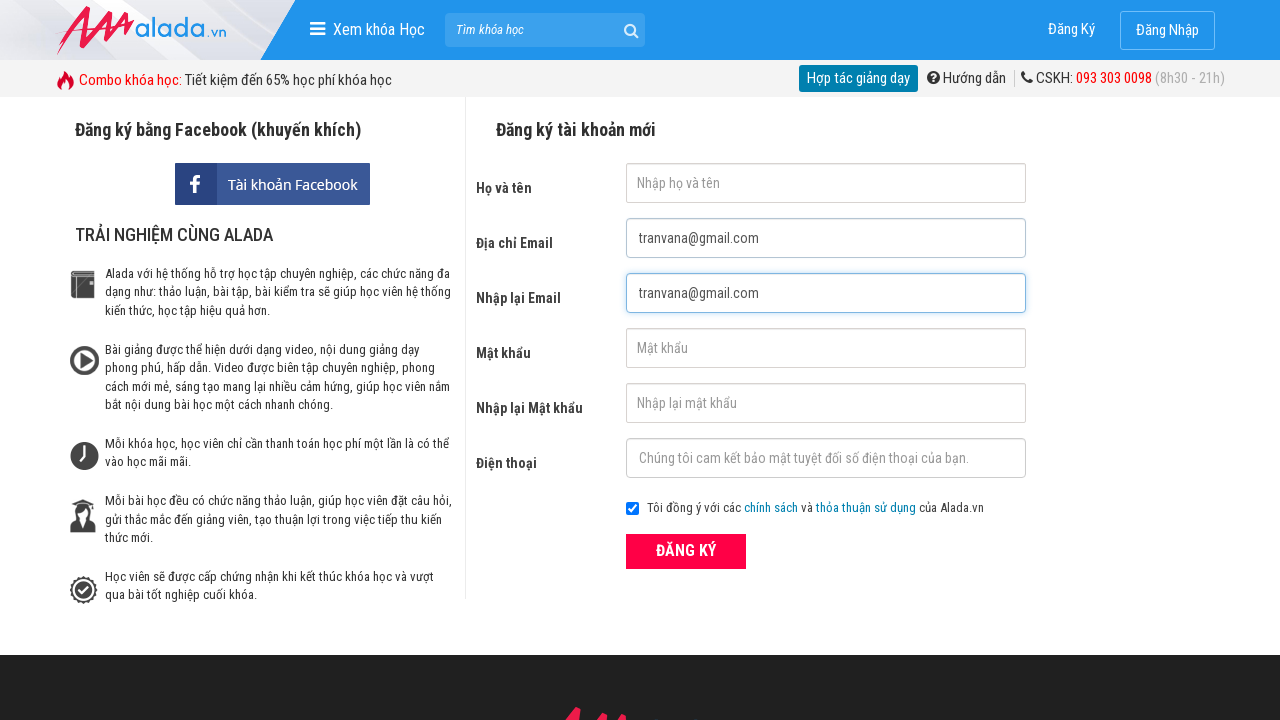

Filled password field with 'AAhhaopp@' using combined ID selector on input#txtPassword
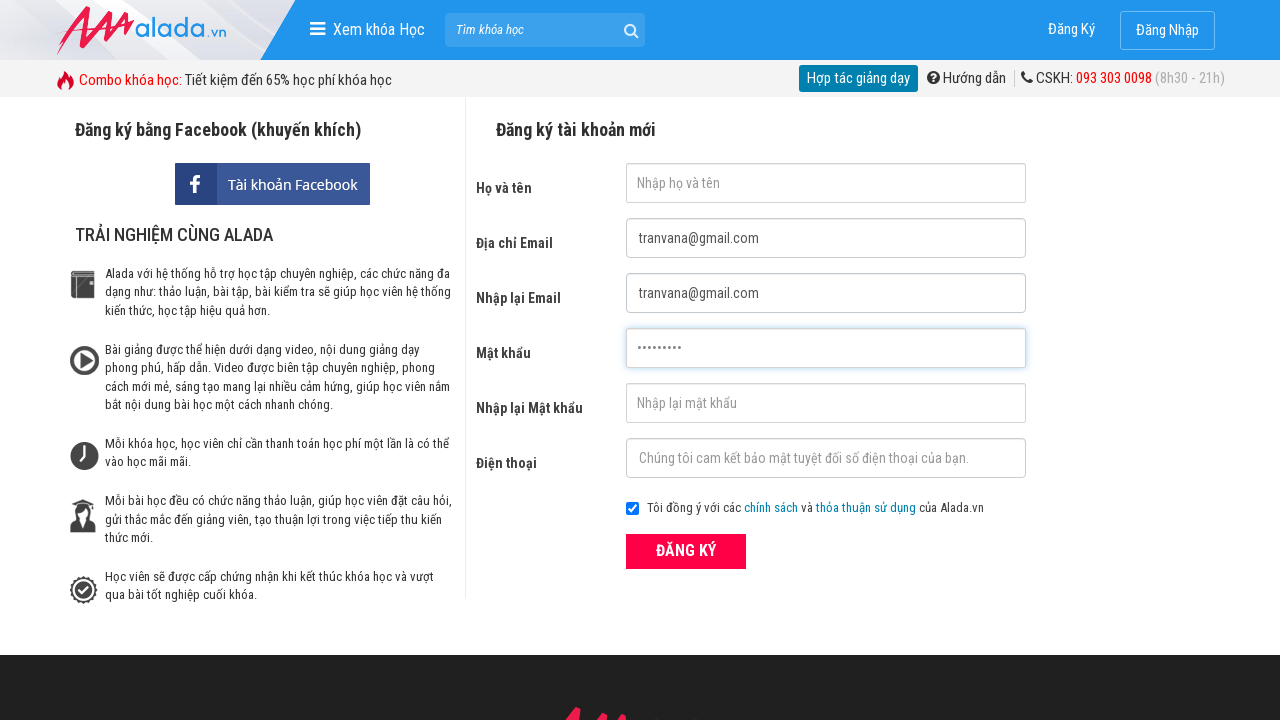

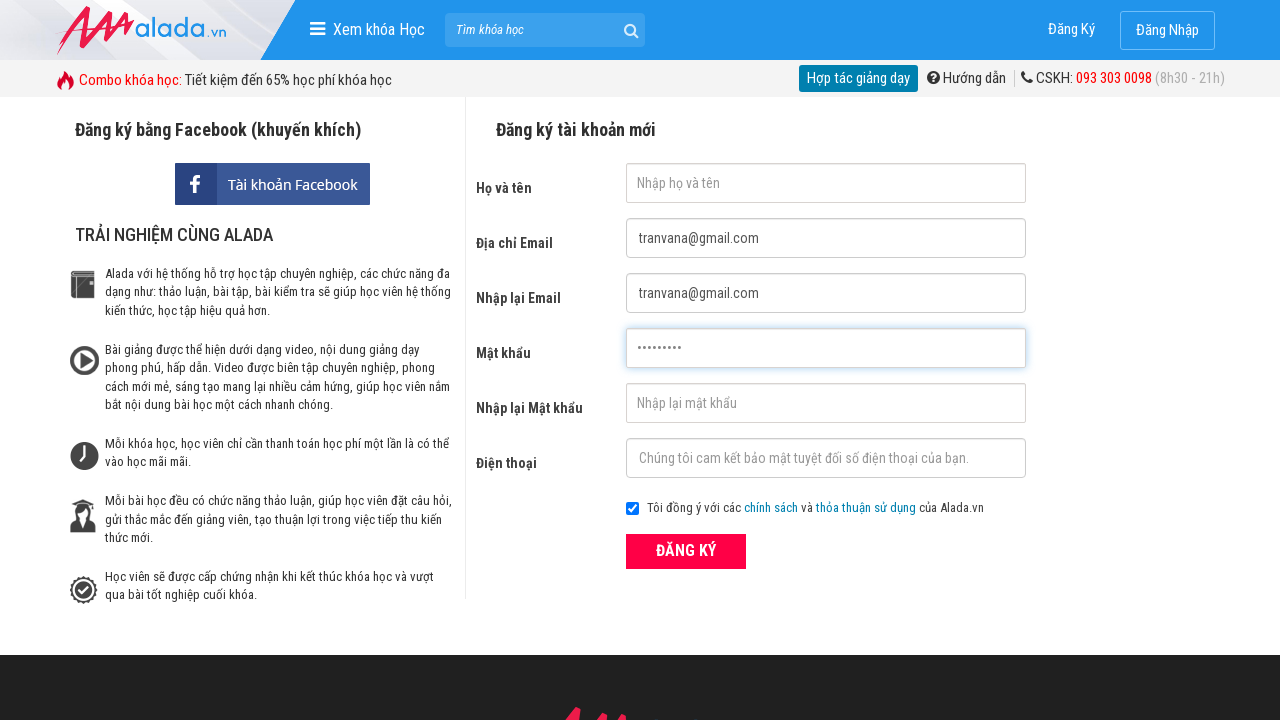